Tests the offers page by clicking on the first column header to sort the table, verifying the sort order is correct, then navigating through pagination pages until finding an item containing "Rice".

Starting URL: https://rahulshettyacademy.com/seleniumPractise/#/offers

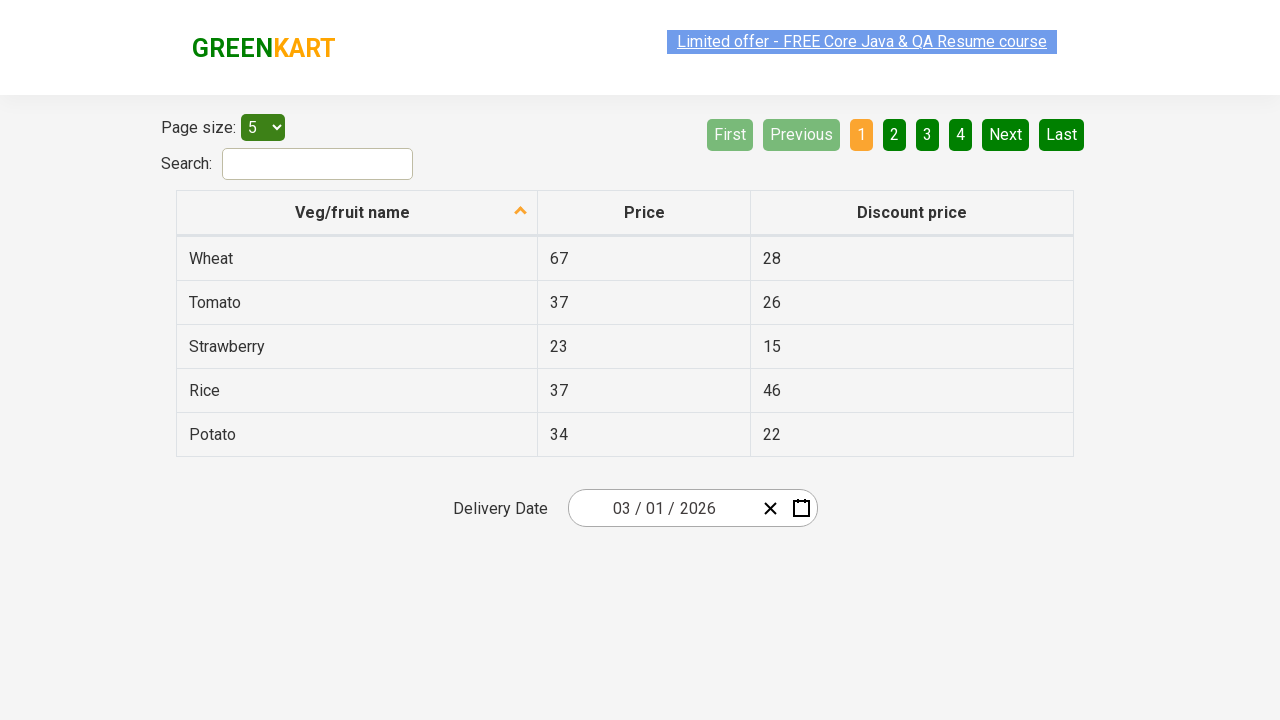

Clicked first column header to sort table at (357, 213) on tr th:nth-child(1)
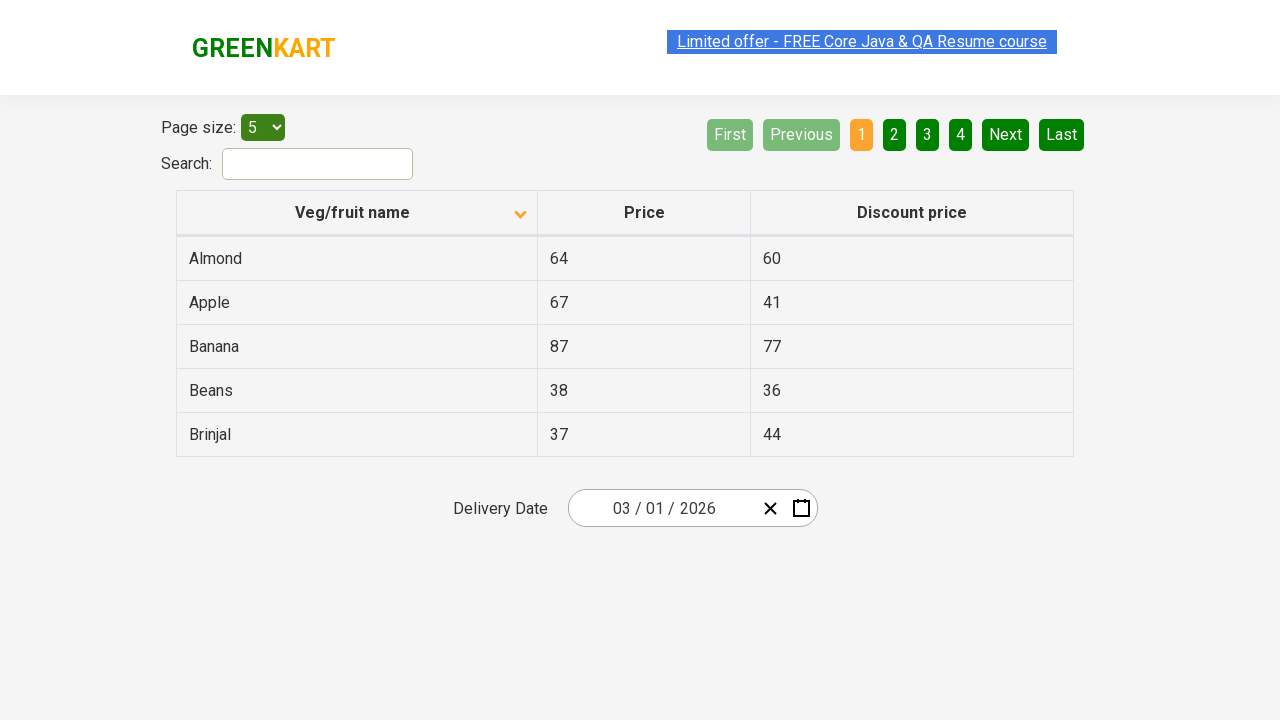

Table rows loaded and visible
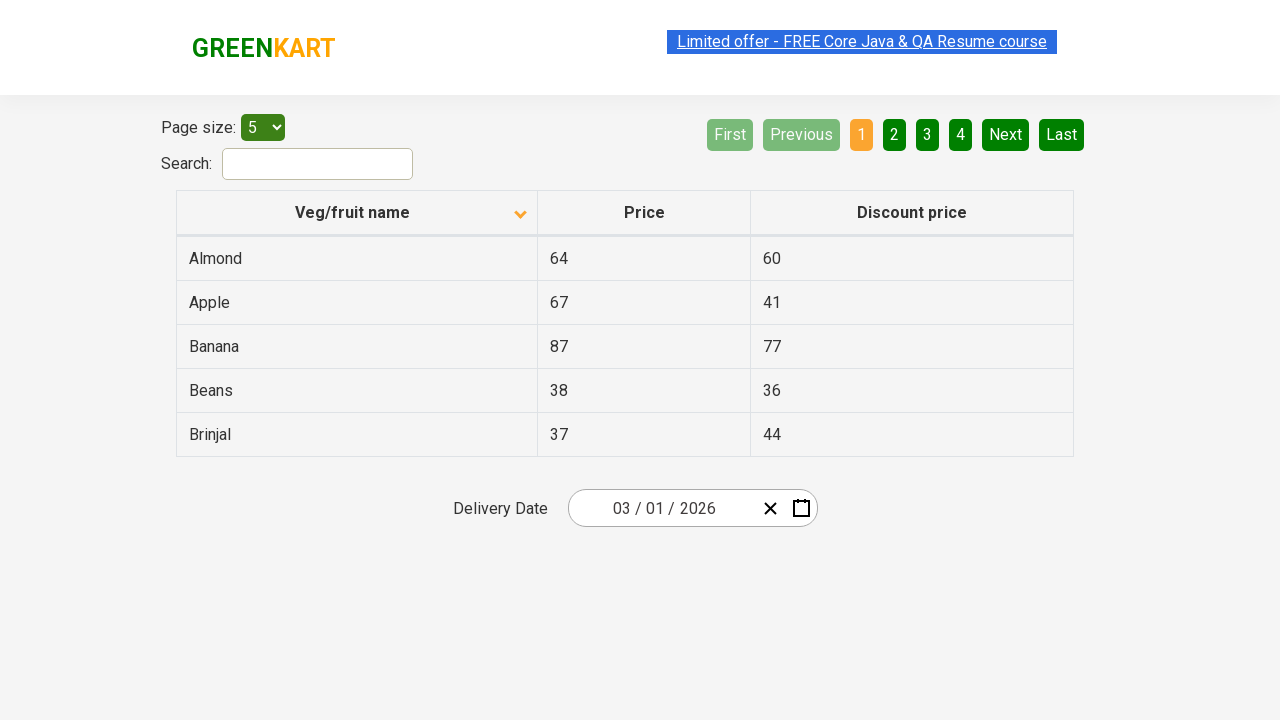

Retrieved all vegetable names from first column
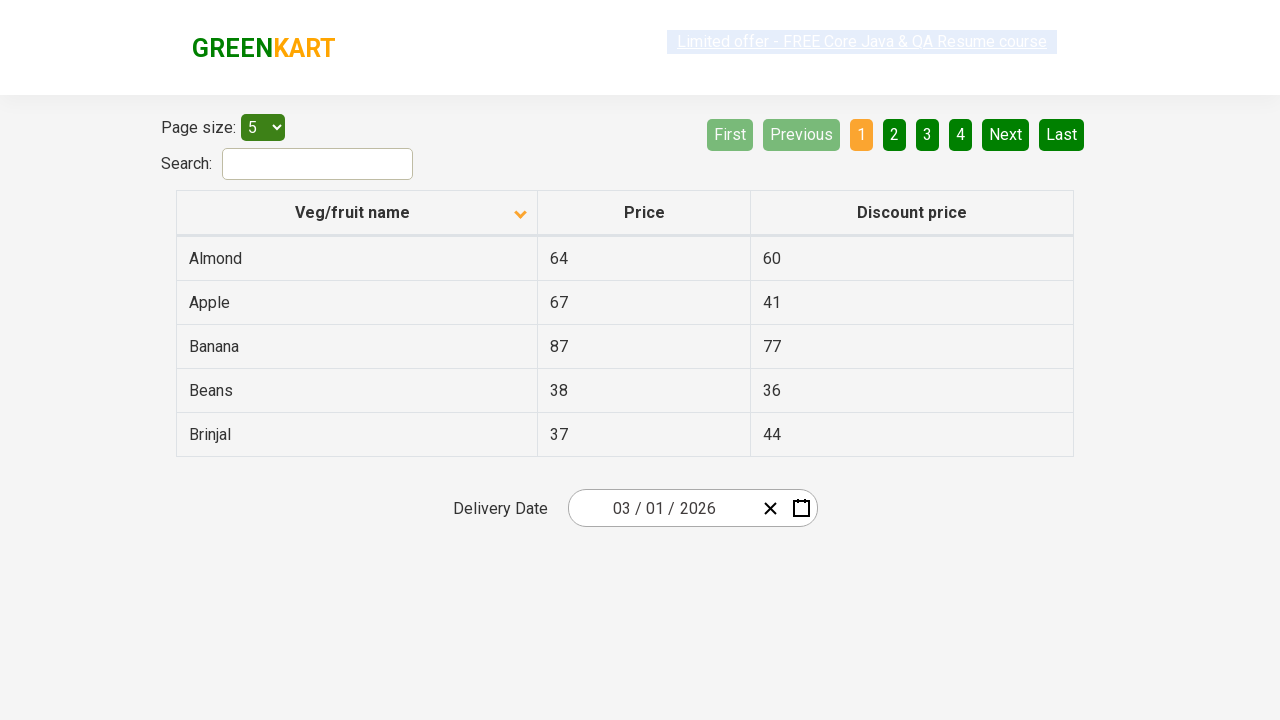

Extracted 5 vegetable names from table
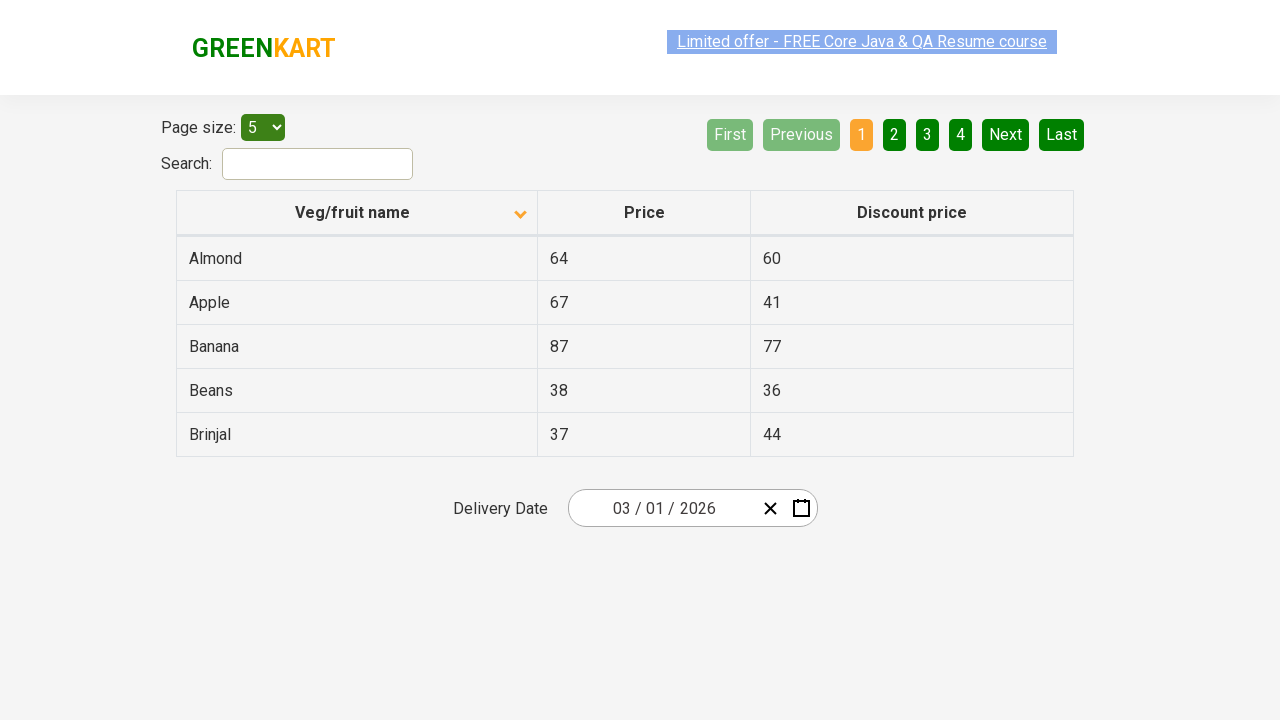

Verified table is sorted alphabetically
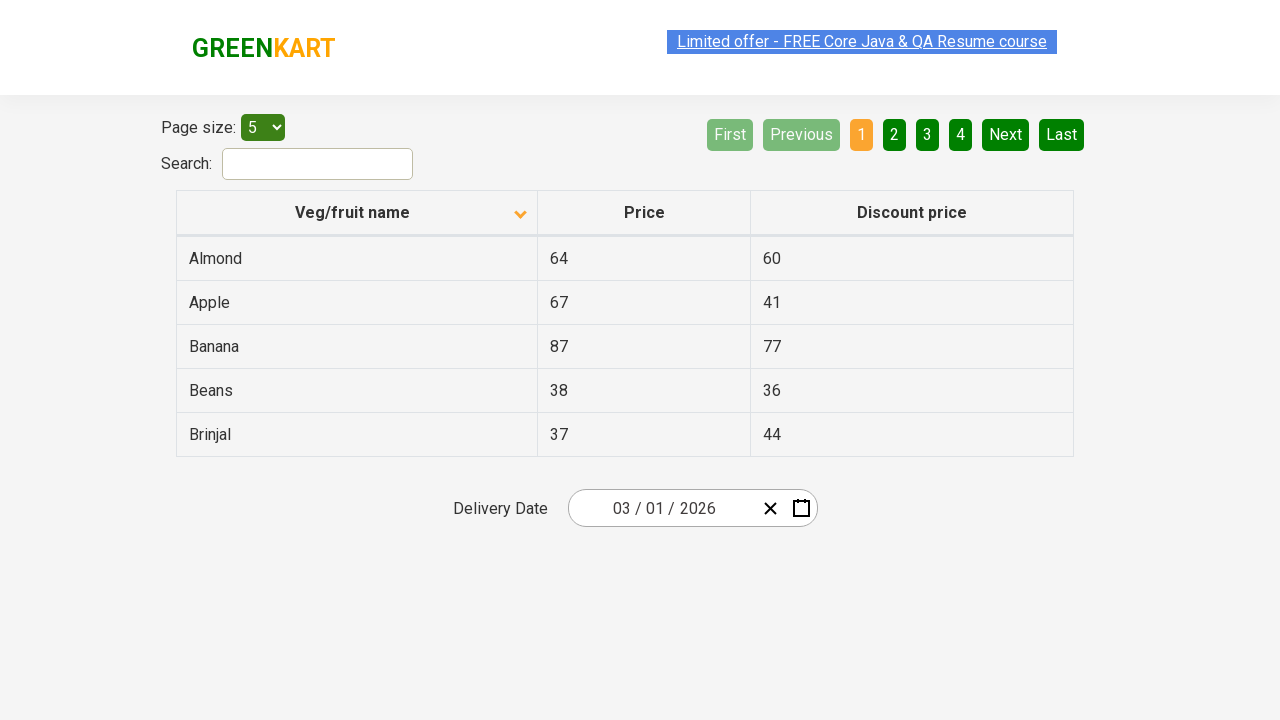

Clicked Next button to navigate to next page at (1006, 134) on [aria-label='Next']
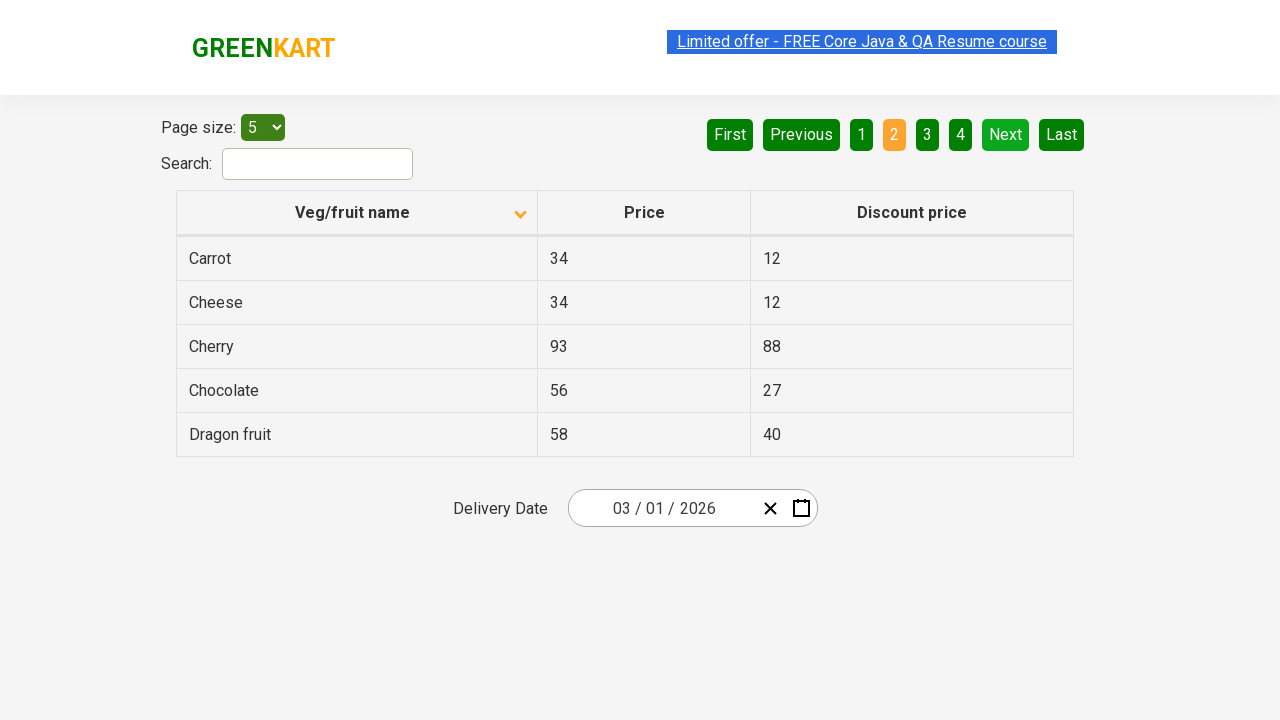

Waited for page content to update
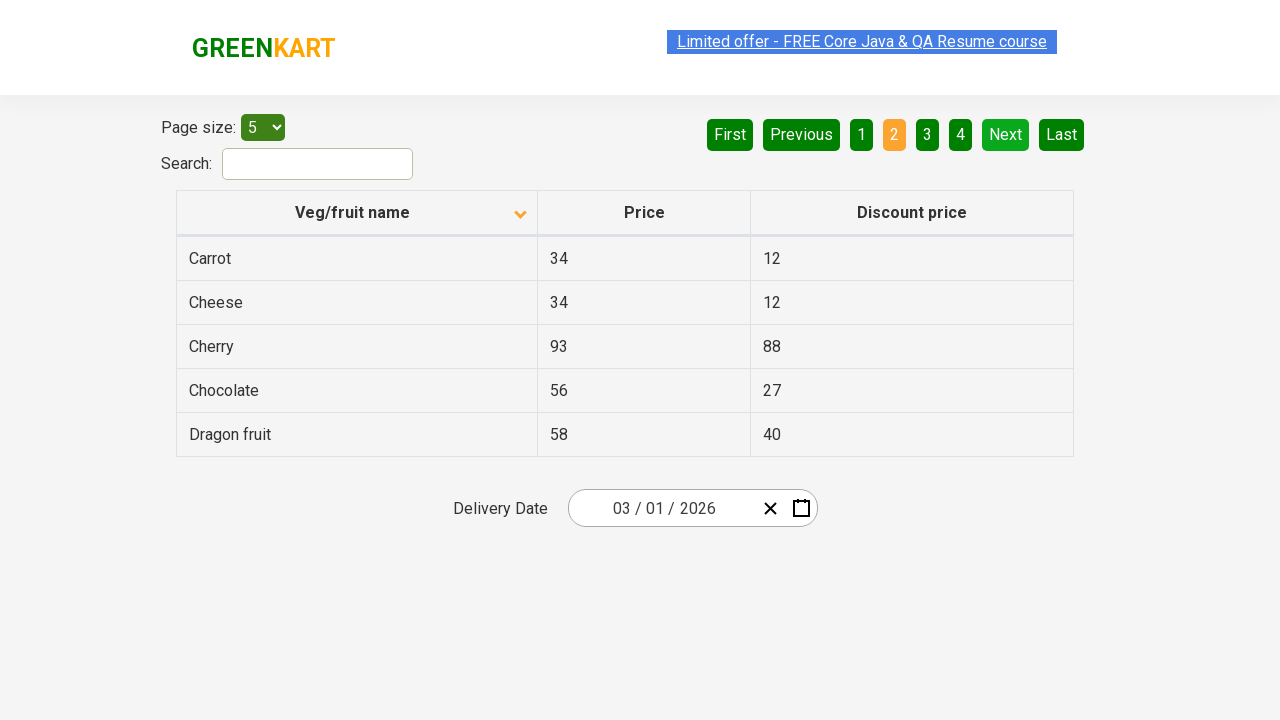

Clicked Next button to navigate to next page at (1006, 134) on [aria-label='Next']
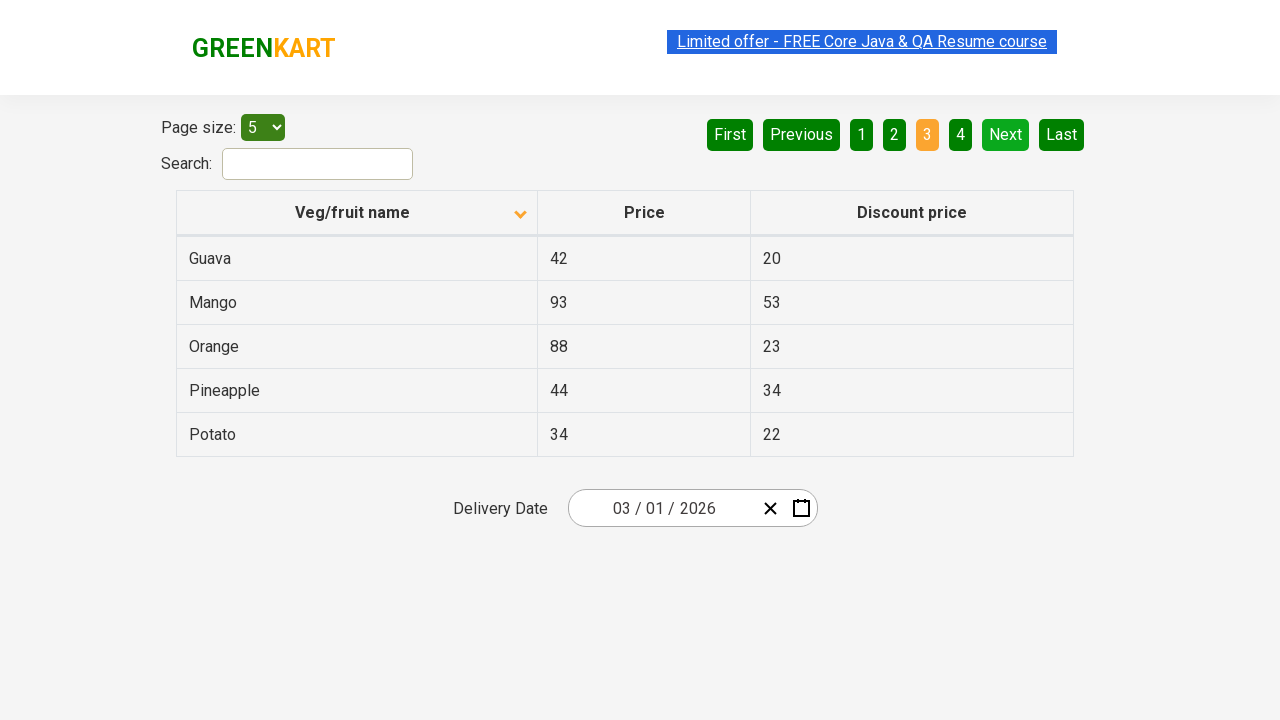

Waited for page content to update
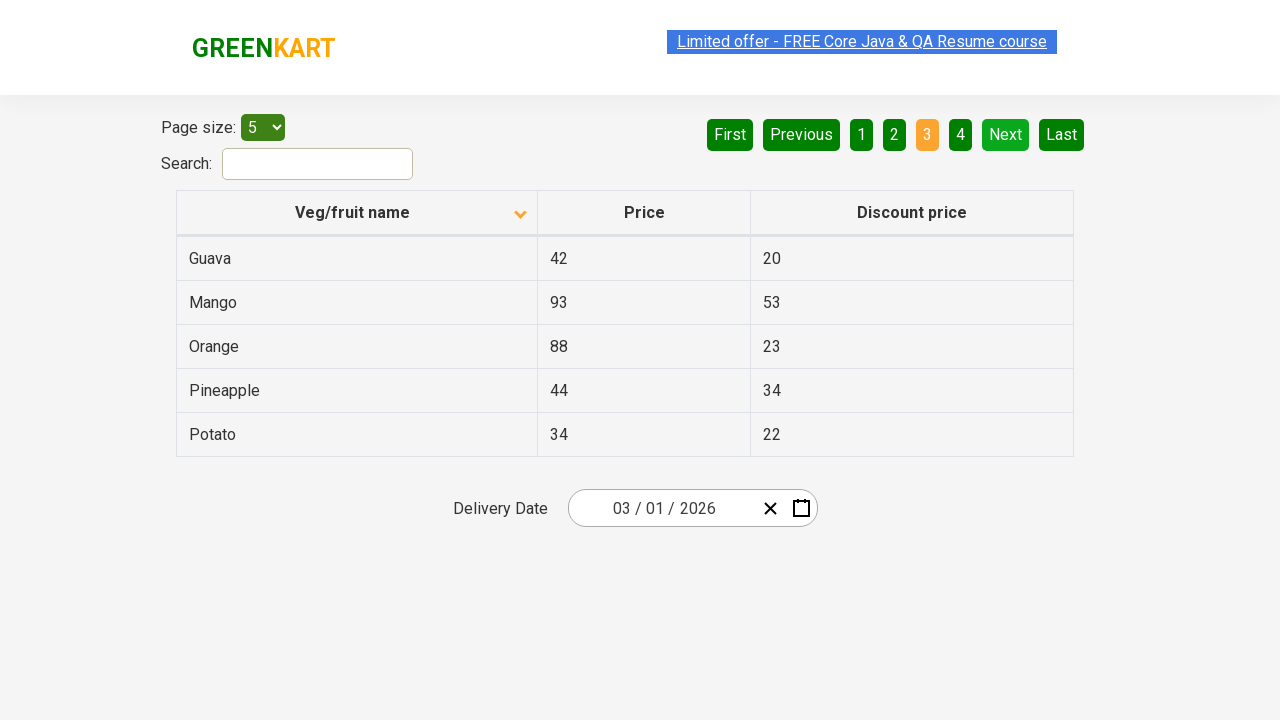

Clicked Next button to navigate to next page at (1006, 134) on [aria-label='Next']
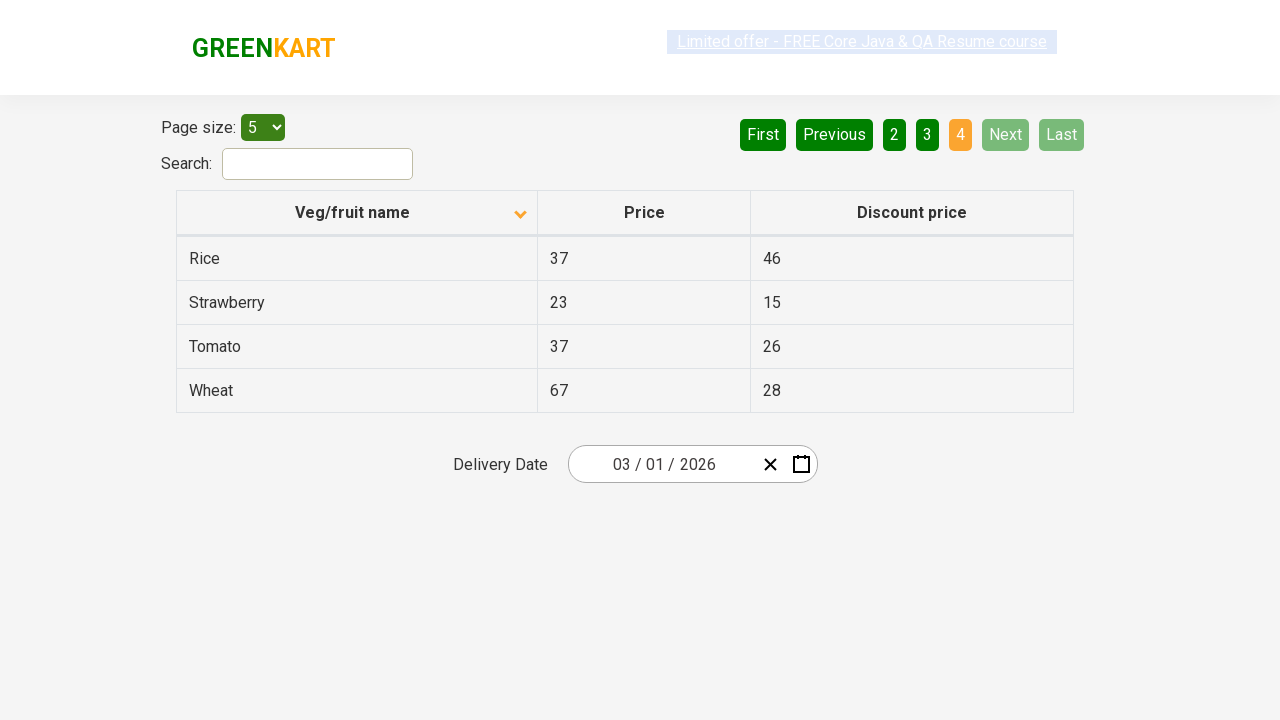

Waited for page content to update
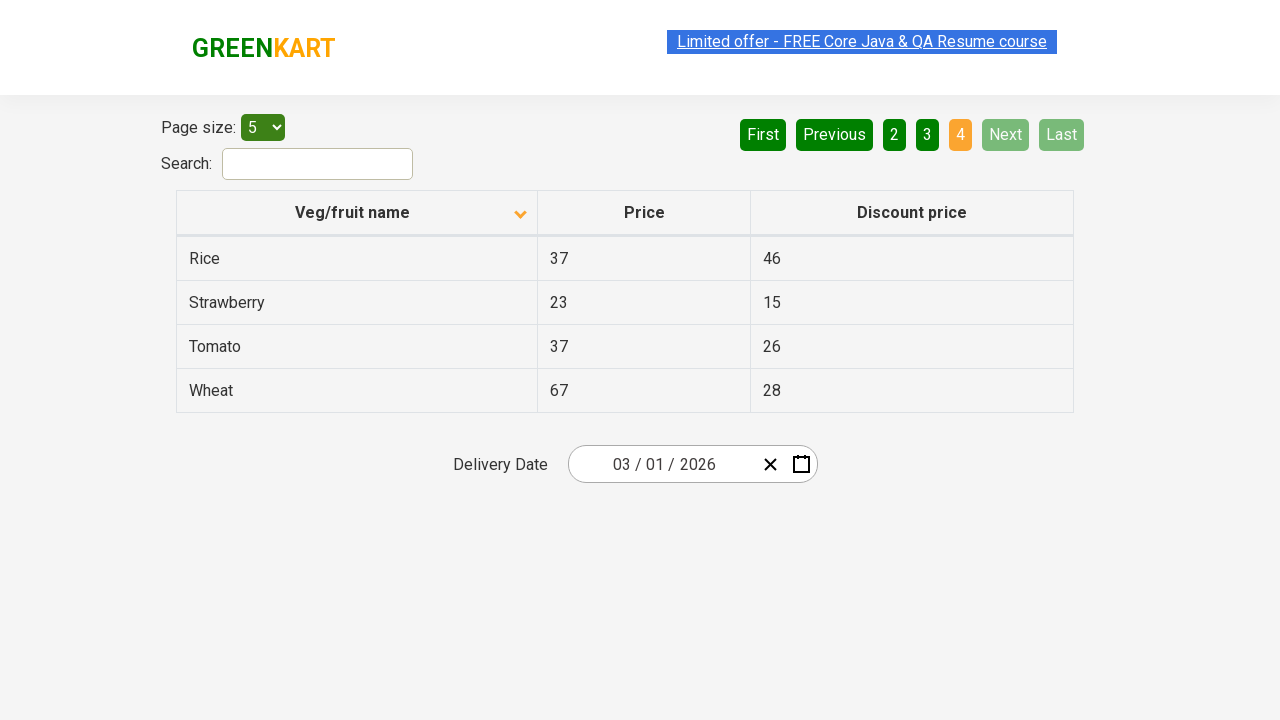

Found item containing 'Rice' on current page
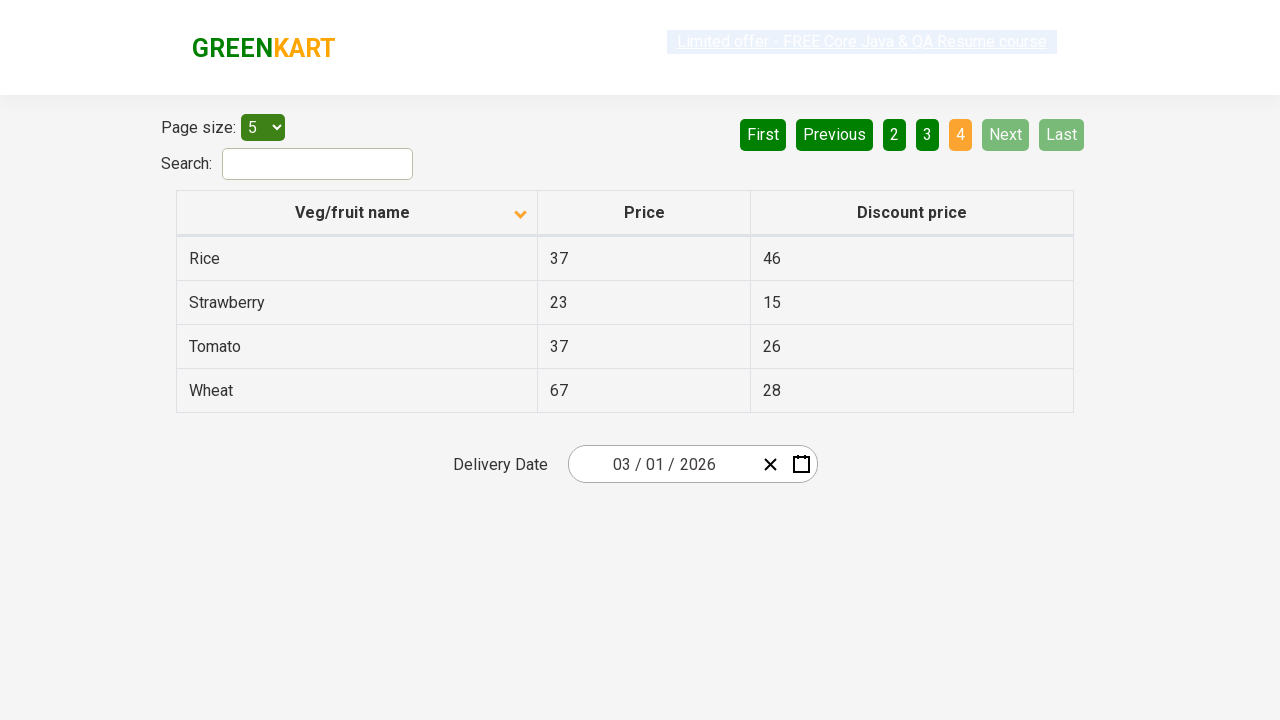

Retrieved price for Rice item: 37
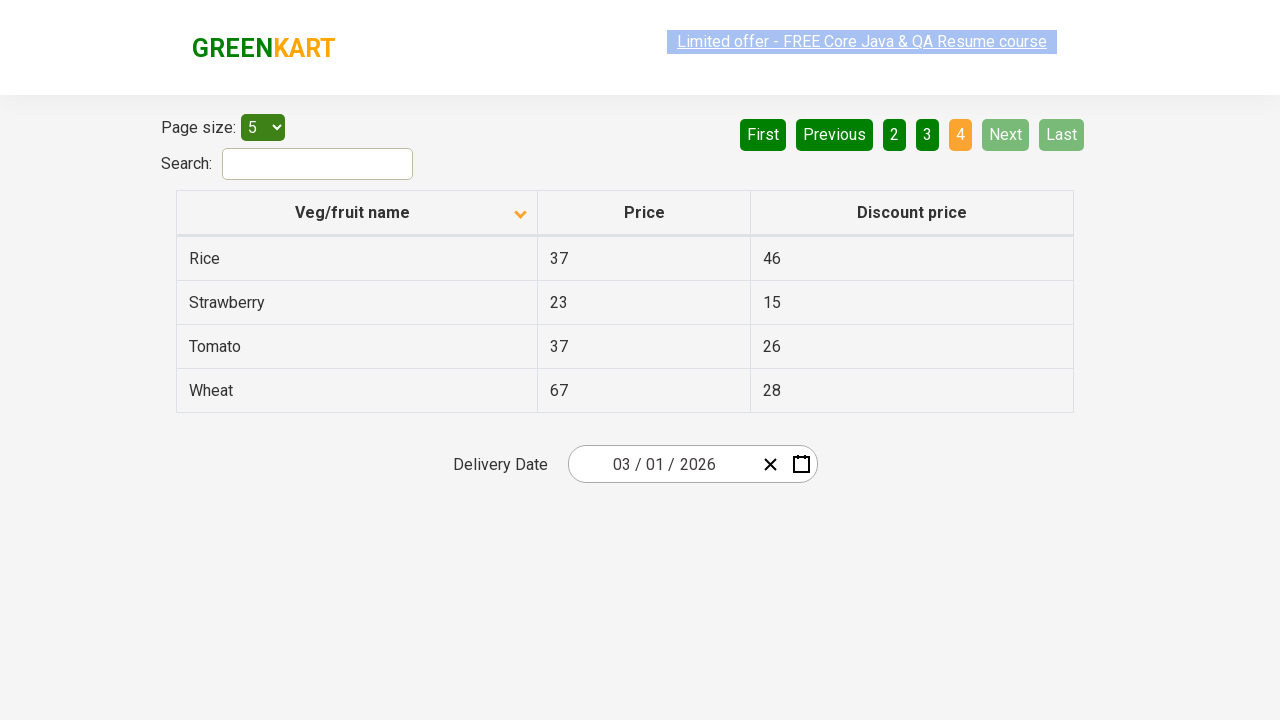

Assertion passed: Item containing 'Rice' was found
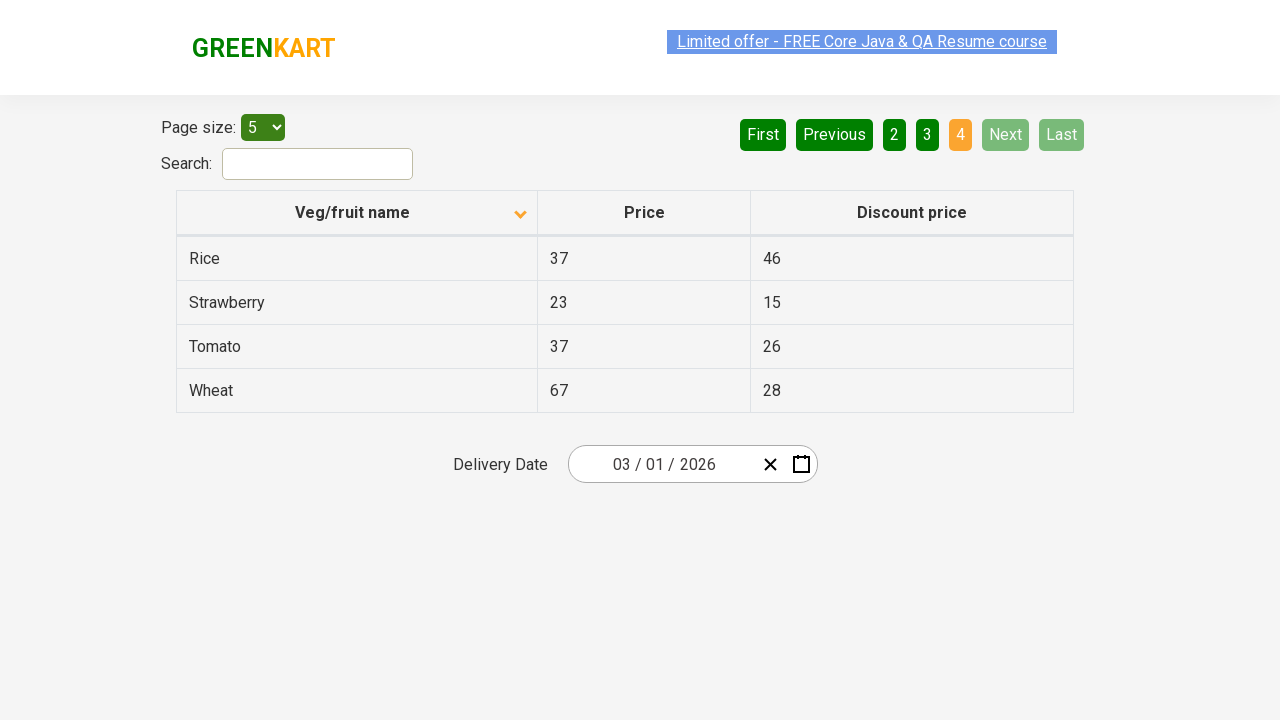

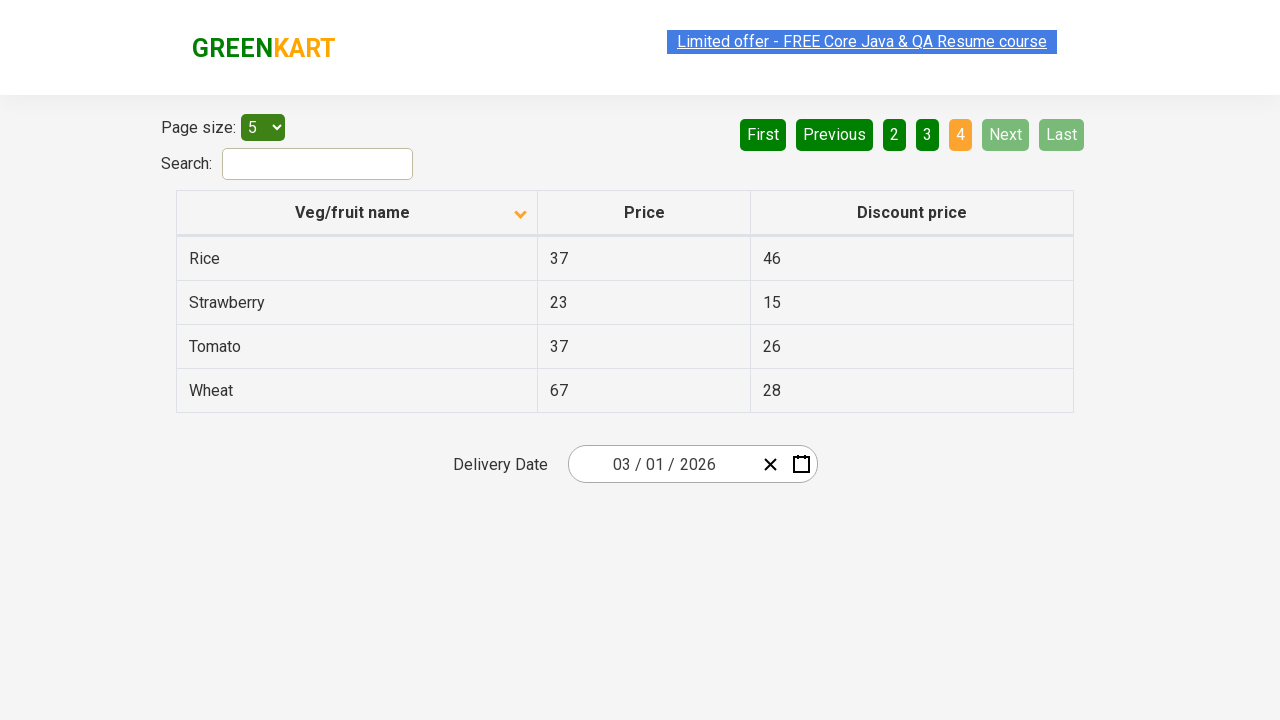